Demonstrates browser navigation methods by visiting multiple URLs, using browser history navigation (back/forward), and refreshing the page

Starting URL: https://www.selenium.dev/selenium/web/web-form.html

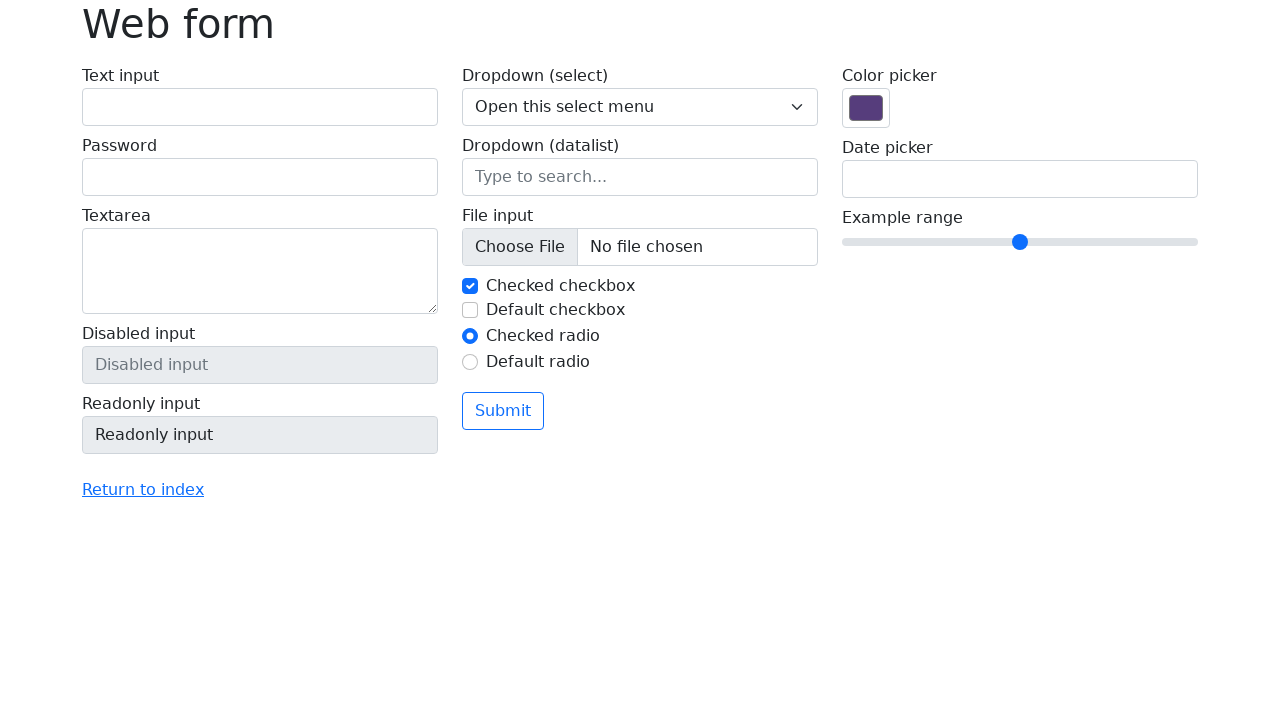

Navigated to Selenium web form page
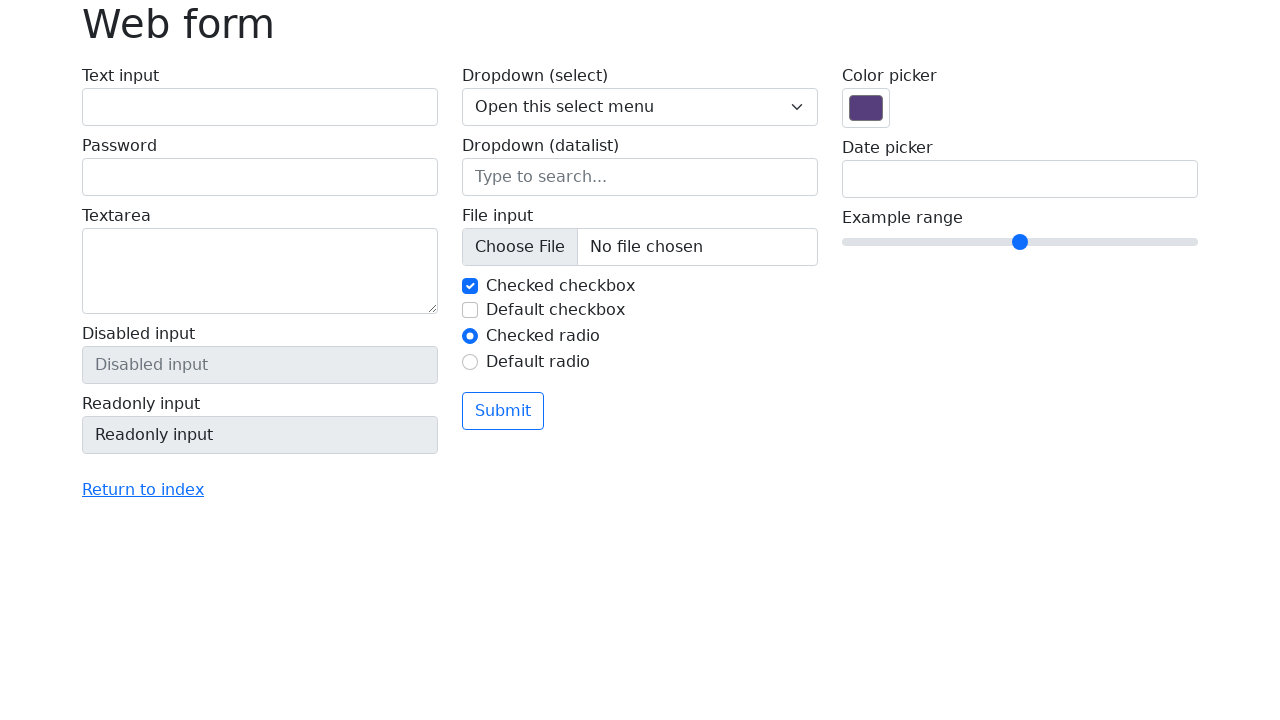

Navigated to example.com
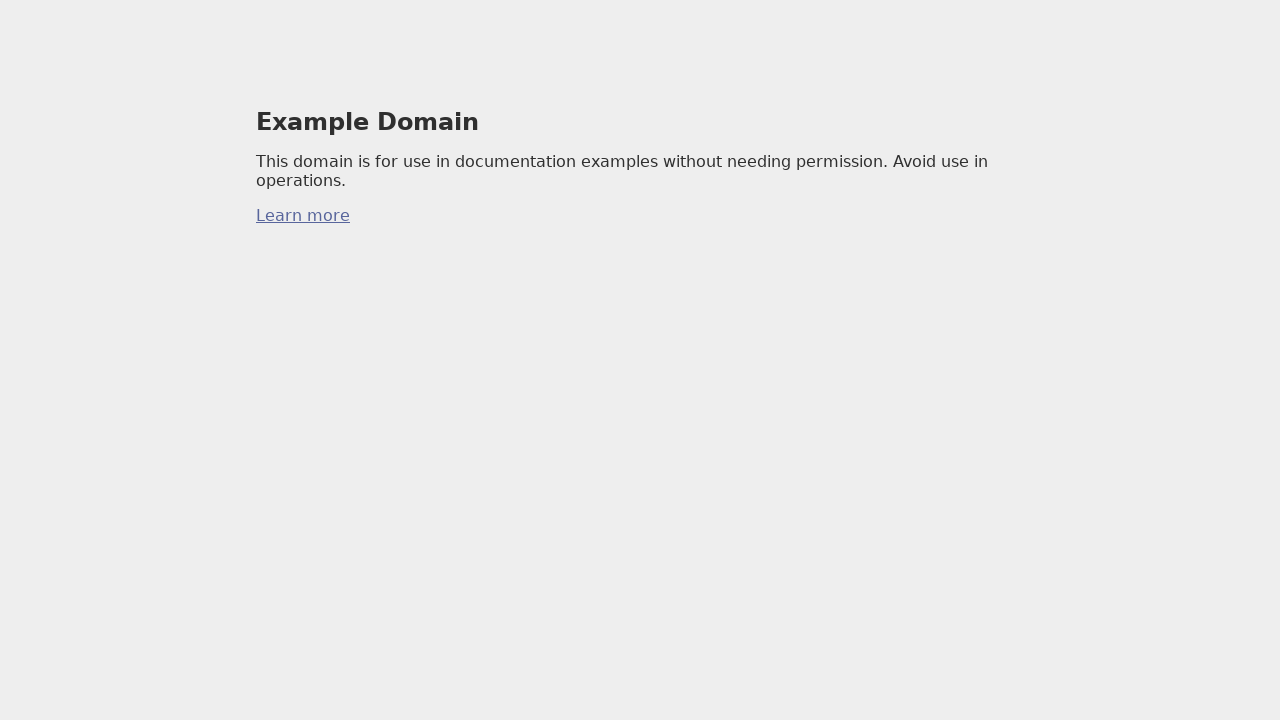

Navigated back to previous page in history
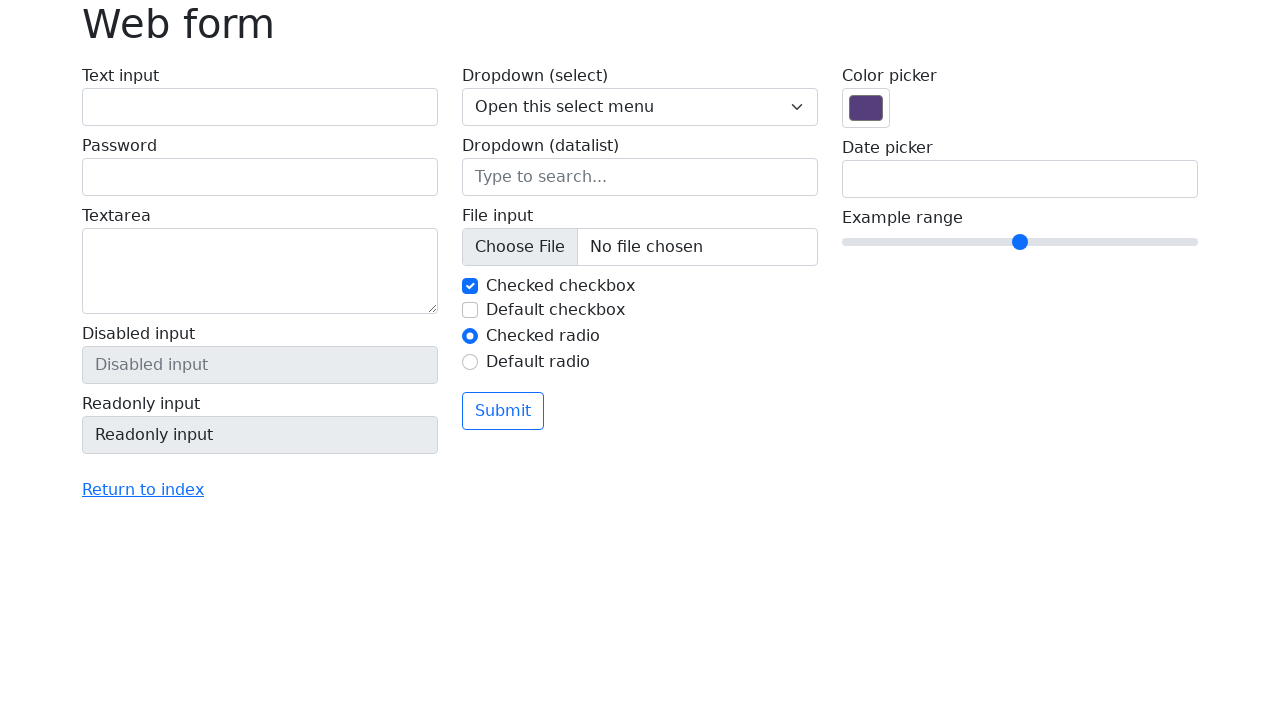

Navigated forward to next page in history
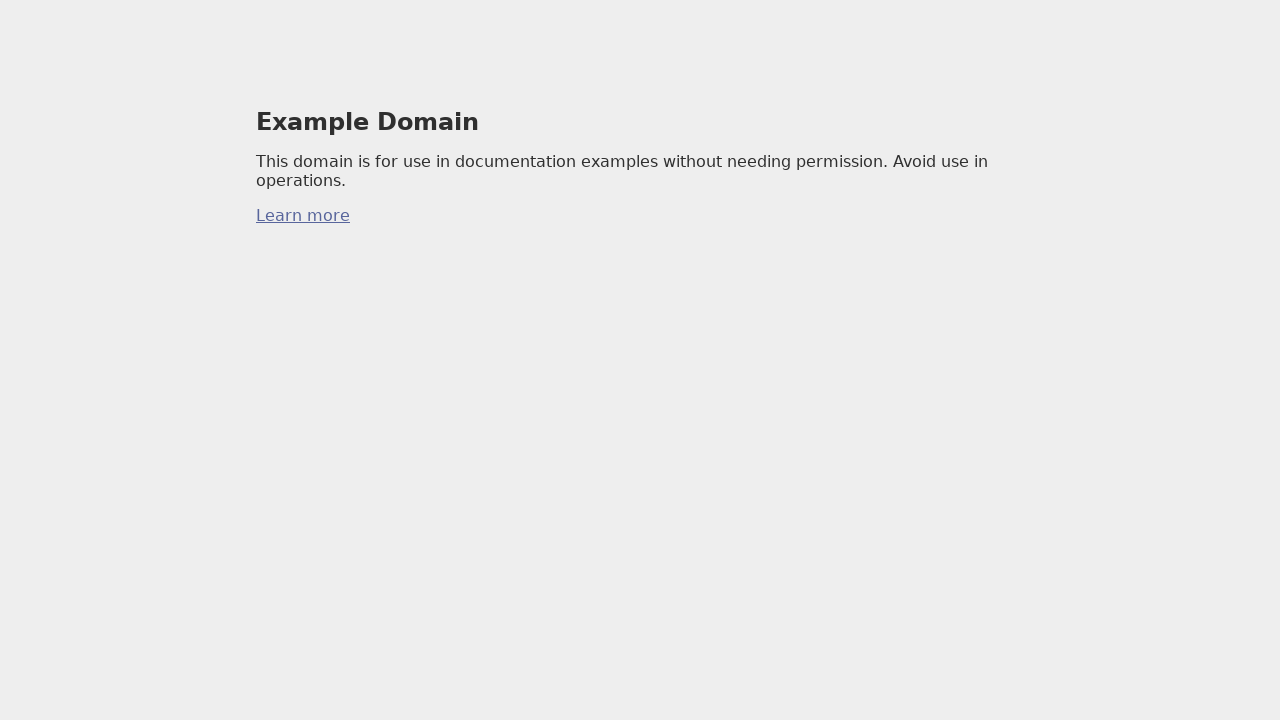

Refreshed the current page
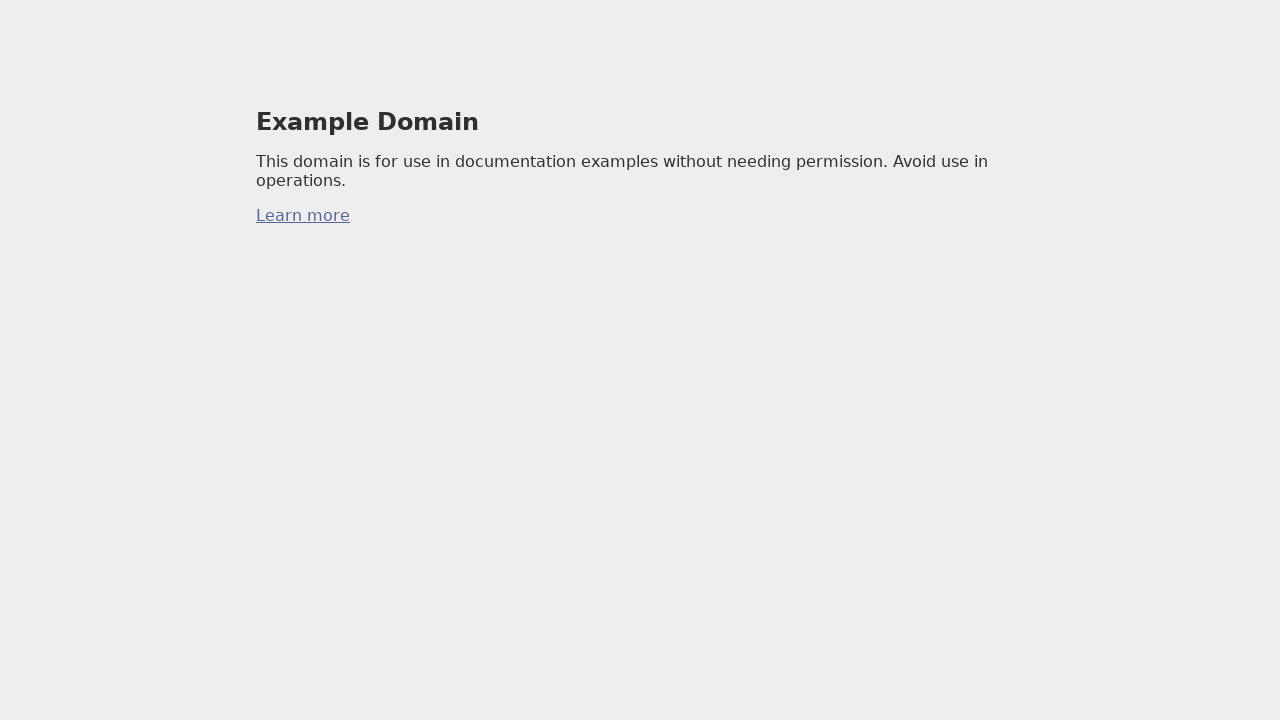

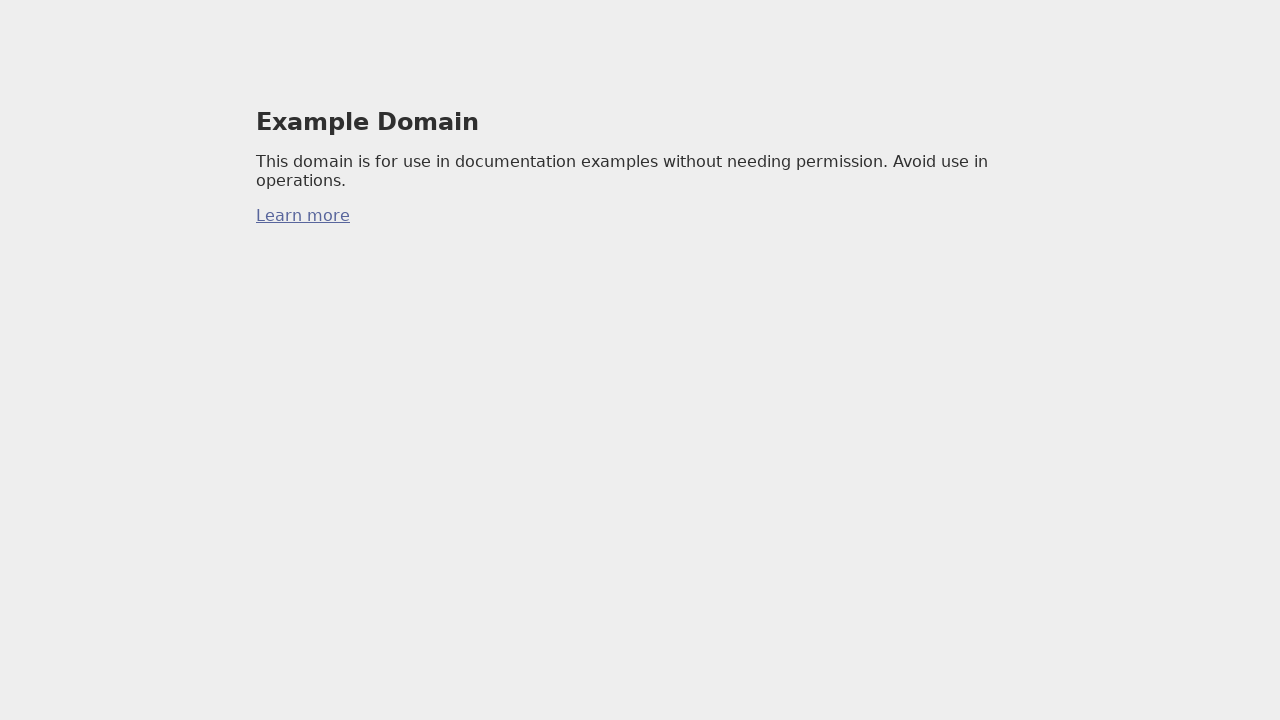